Verifies that the floating menu remains visible after scrolling to the bottom of the page

Starting URL: https://the-internet.herokuapp.com/floating_menu

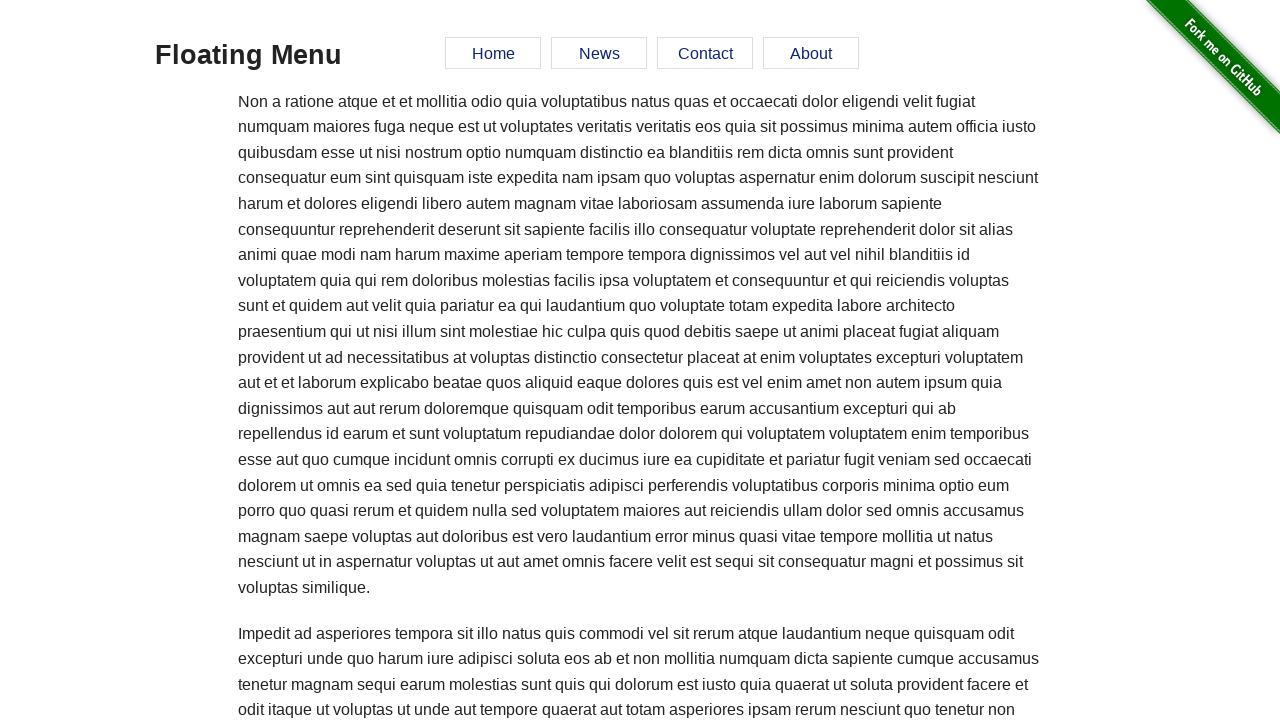

Navigated to floating menu test page
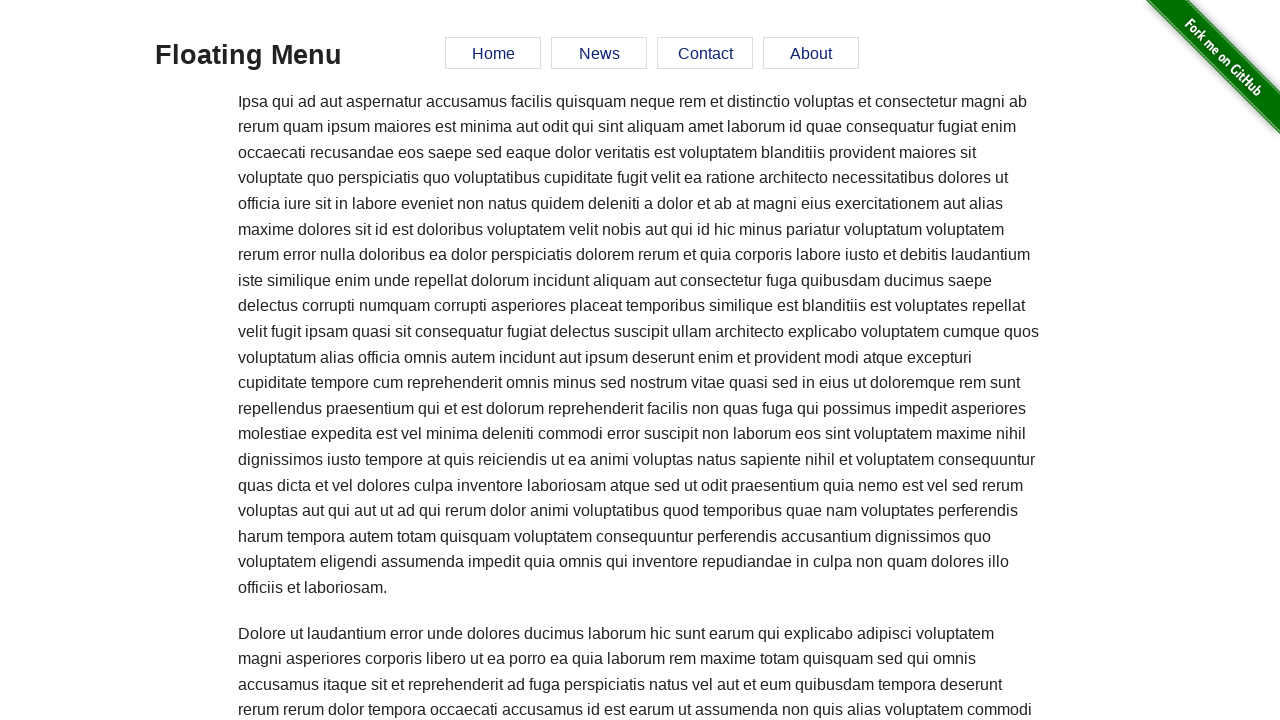

Scrolled to the bottom of the page
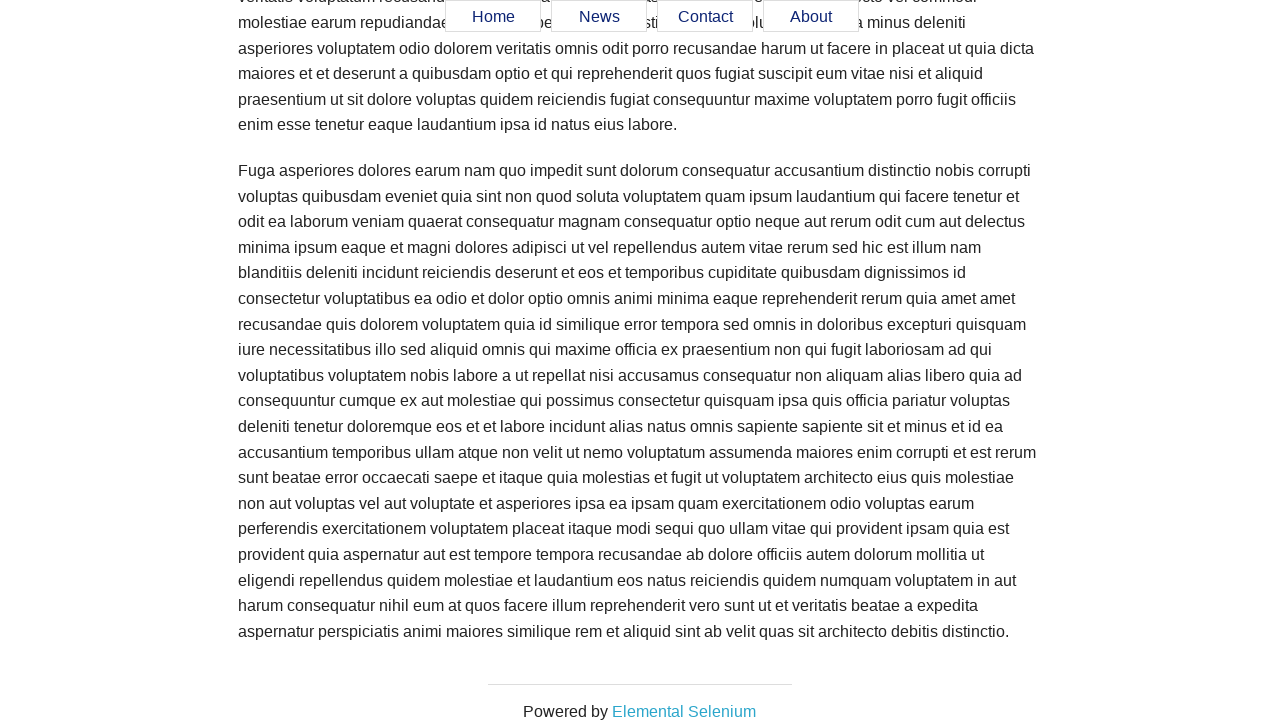

Verified that floating menu remains visible after scrolling
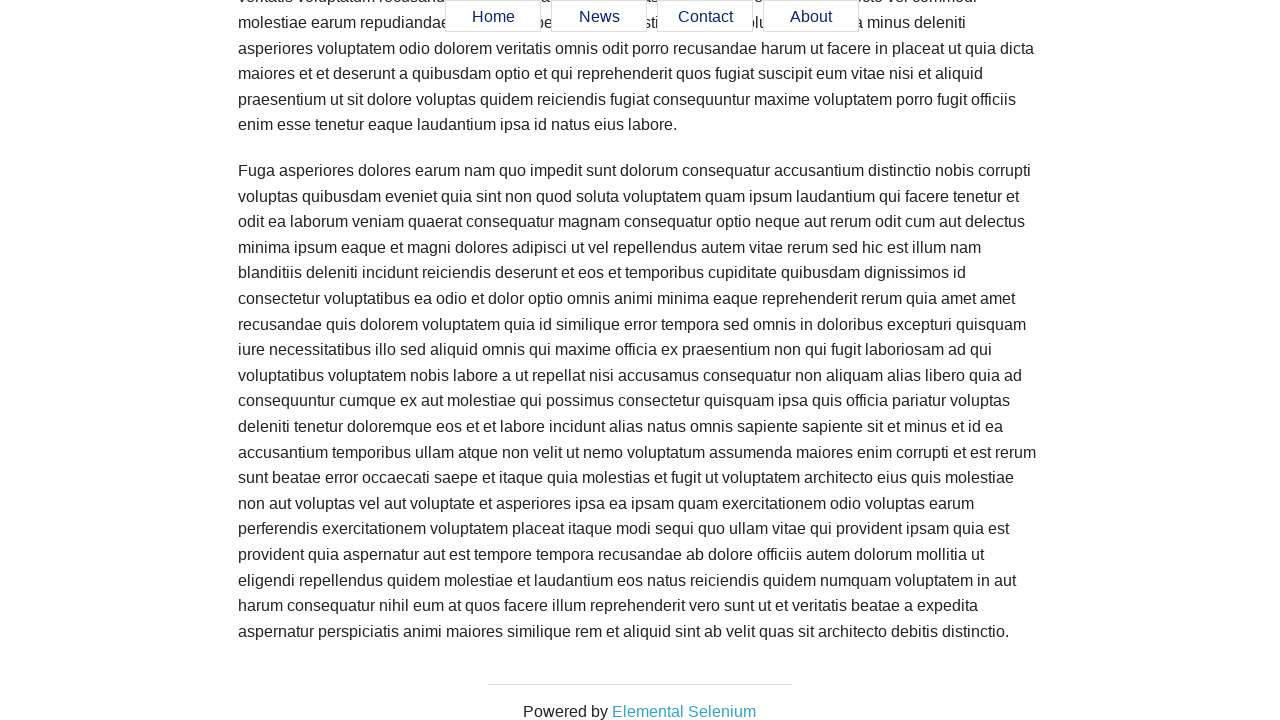

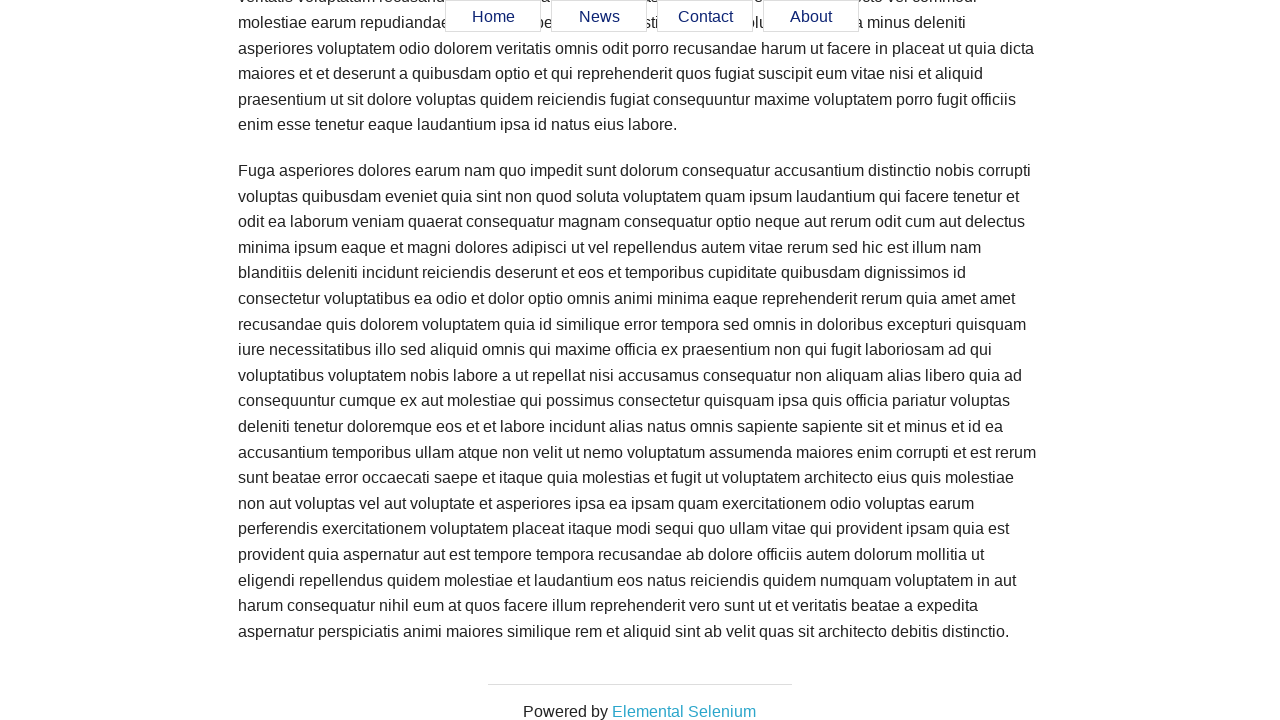